Tests radio button interaction by finding all radio buttons in a group and clicking on one of them after verifying its type attribute

Starting URL: https://echoecho.com/htmlforms10.htm

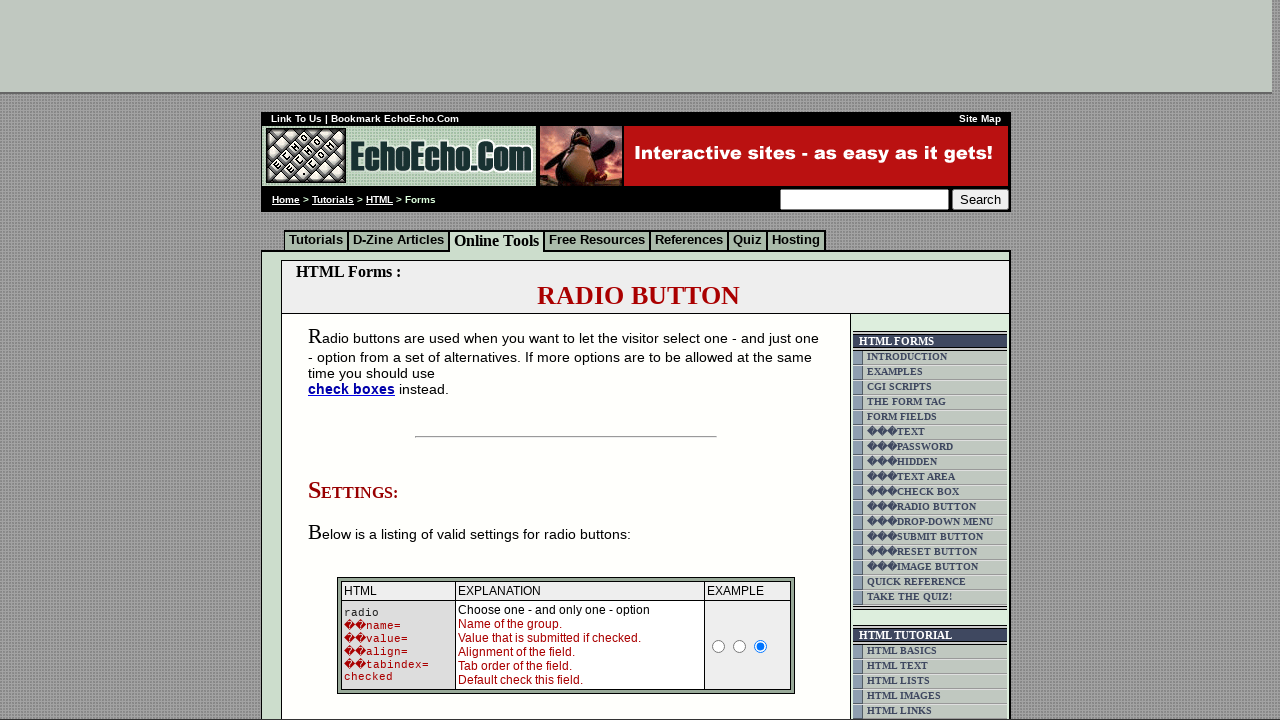

Waited for radio buttons to be present
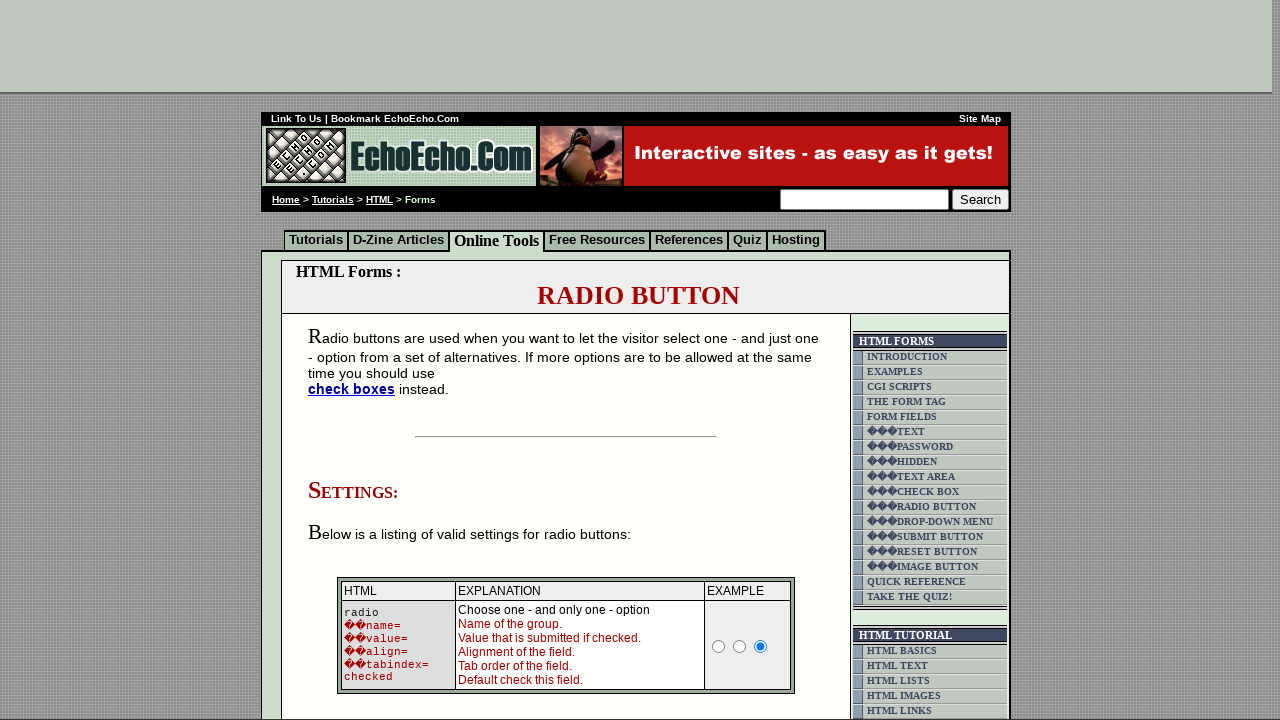

Located all radio buttons in the 'radio1' group
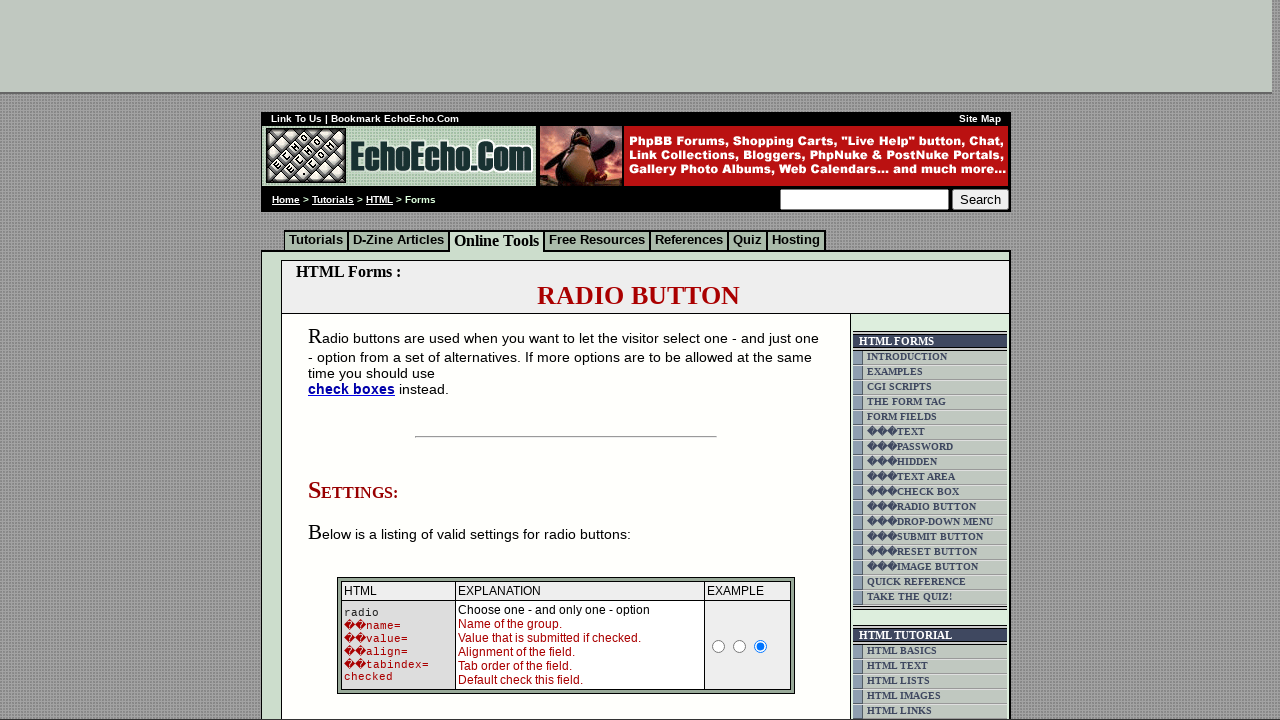

Found 3 radio buttons in the group
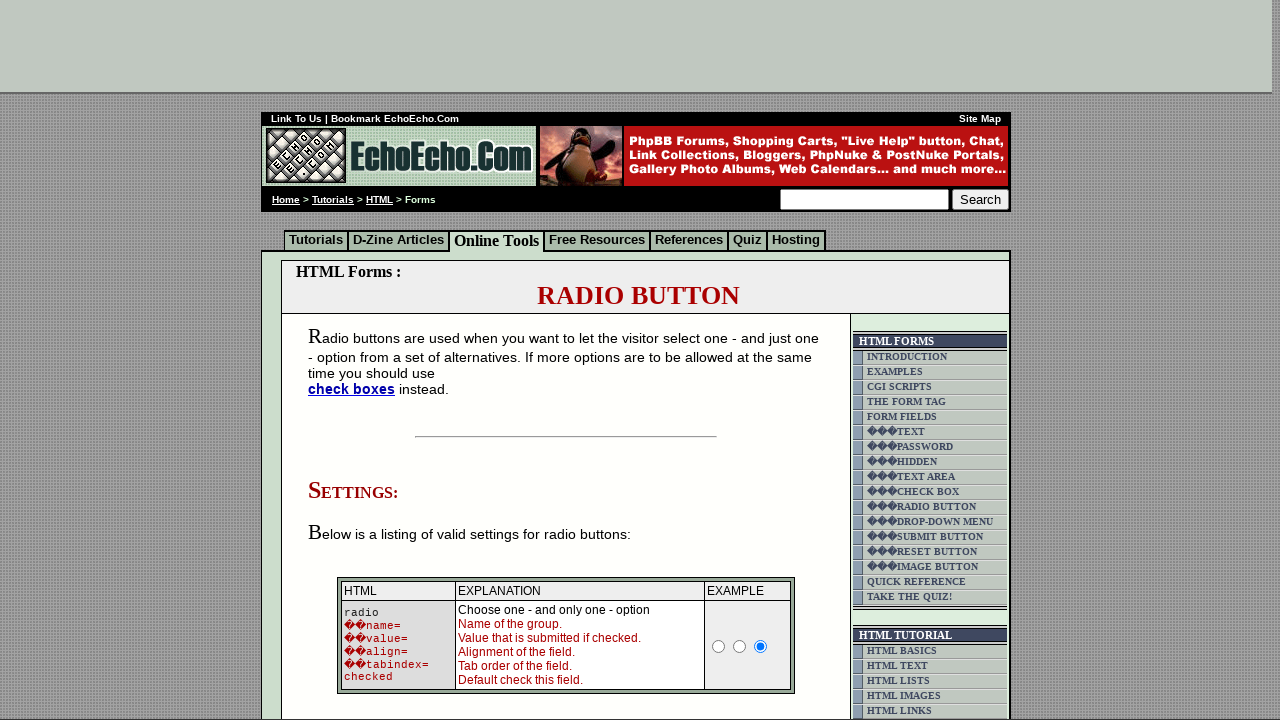

Retrieved type attribute from radio button at index 1: 'radio'
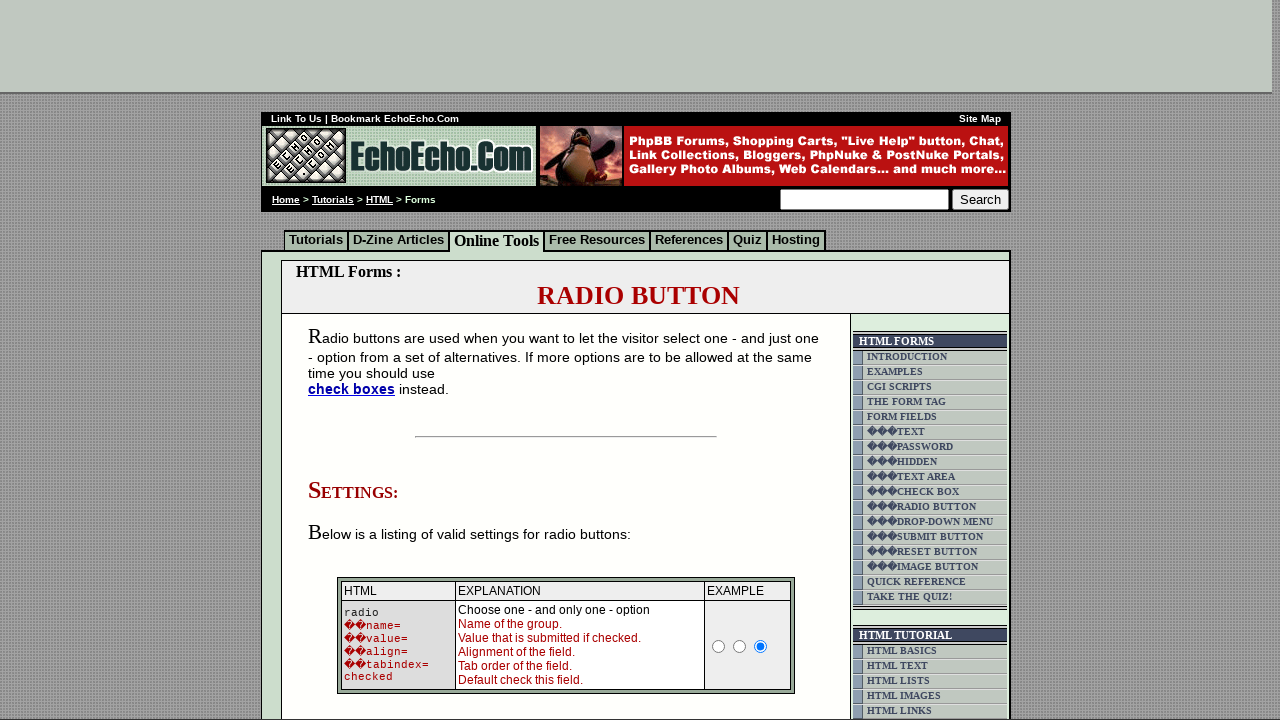

Clicked radio button at index 1 at (740, 646) on input[type='radio'][name='radio1'] >> nth=1
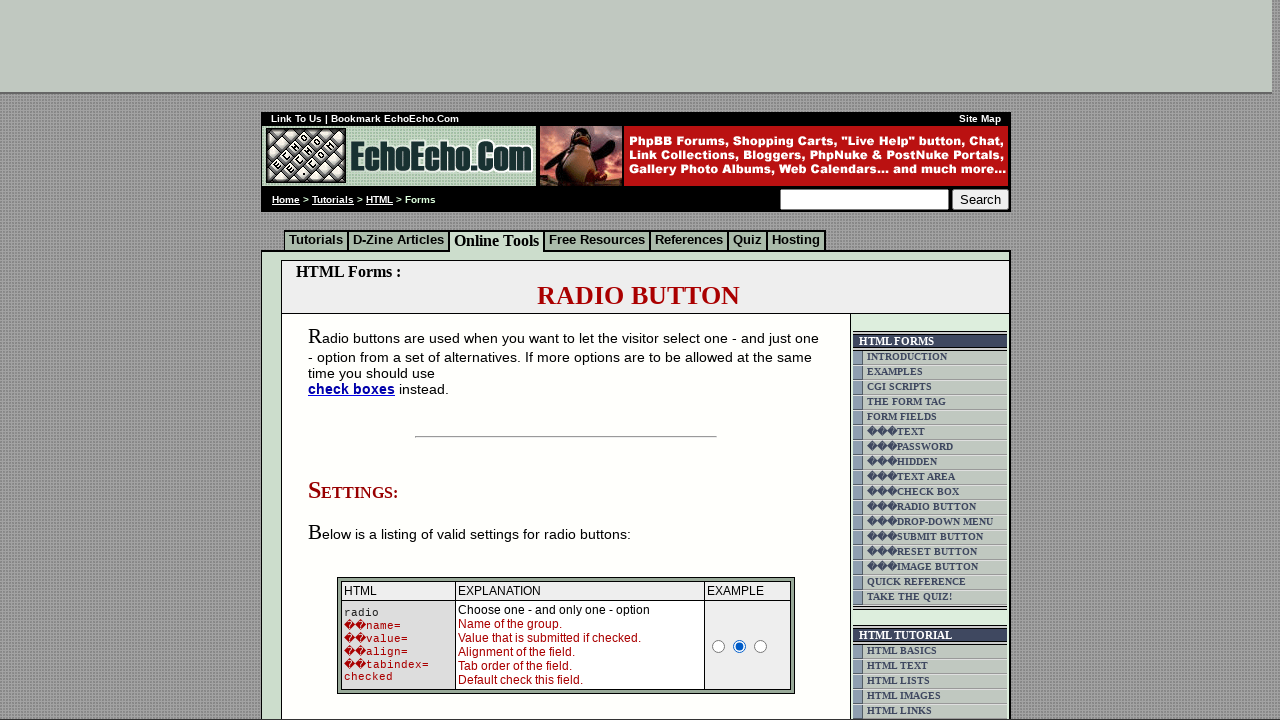

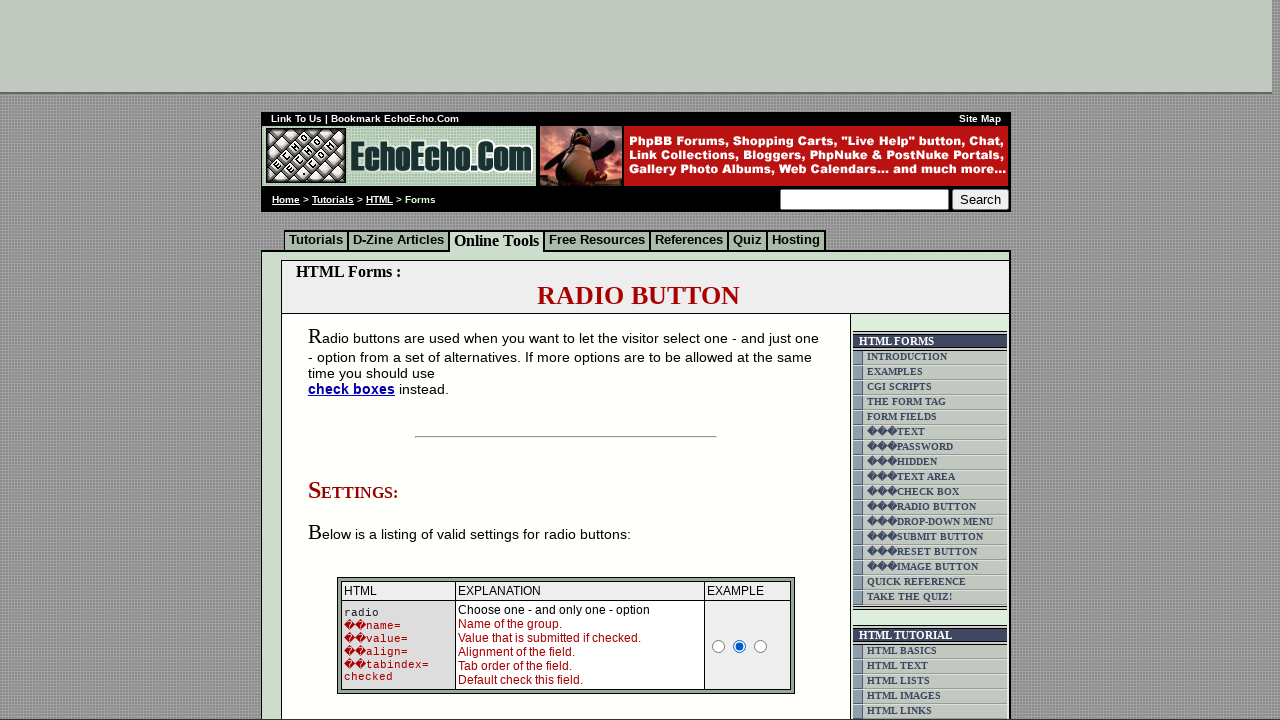